Tests the logout functionality by clicking the Logout button

Starting URL: https://www.globalsqa.com/angularJs-protractor/BankingProject/#/login

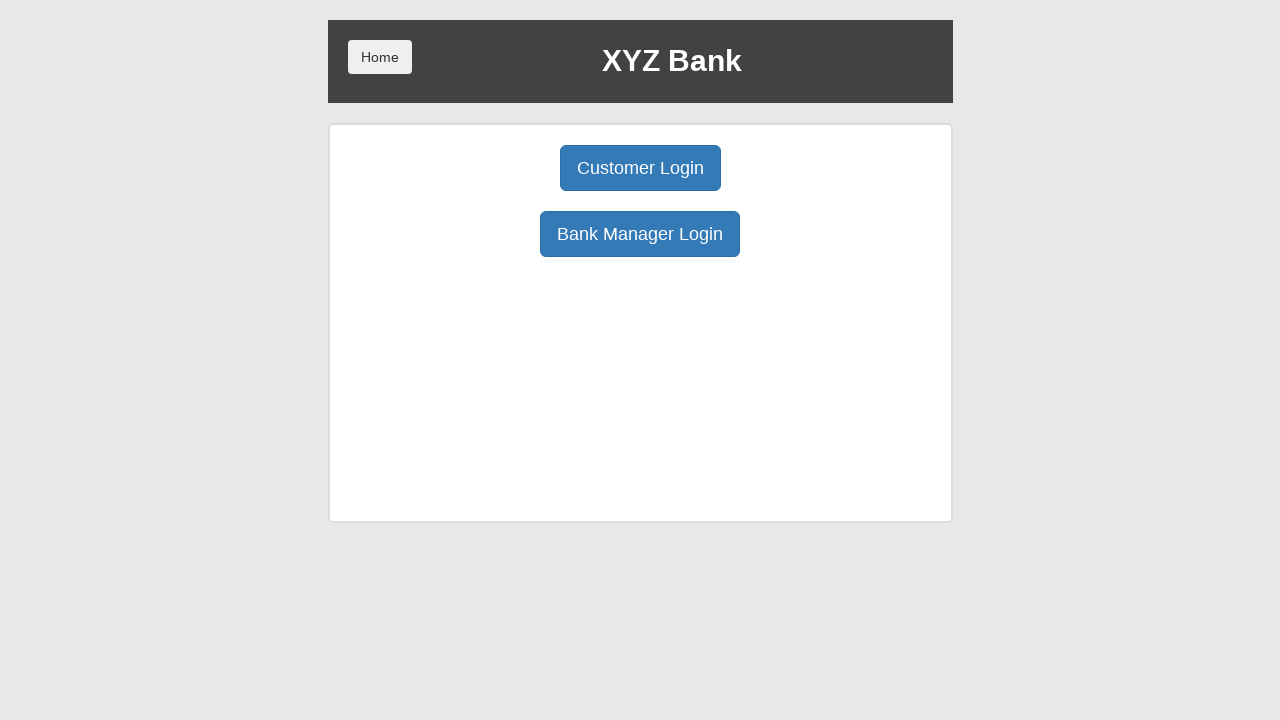

Clicked Customer Login button at (640, 168) on button:has-text('Customer Login')
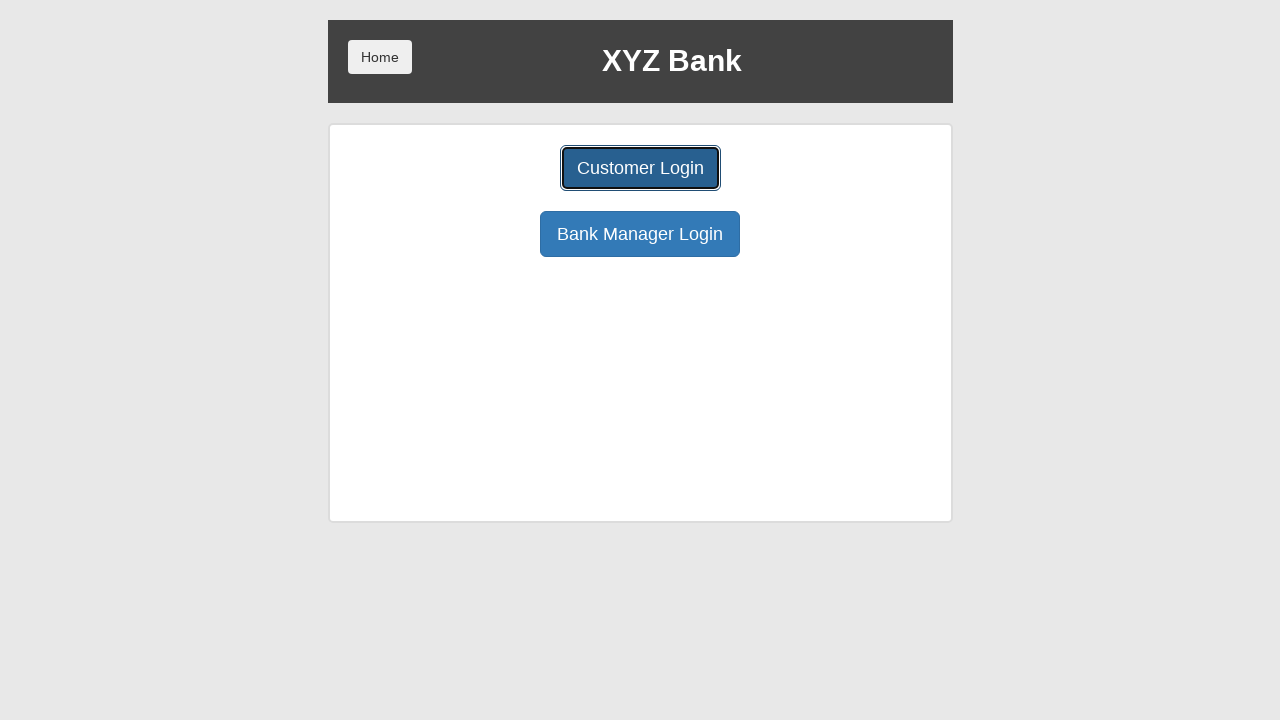

Clicked user selection dropdown at (640, 187) on select#userSelect
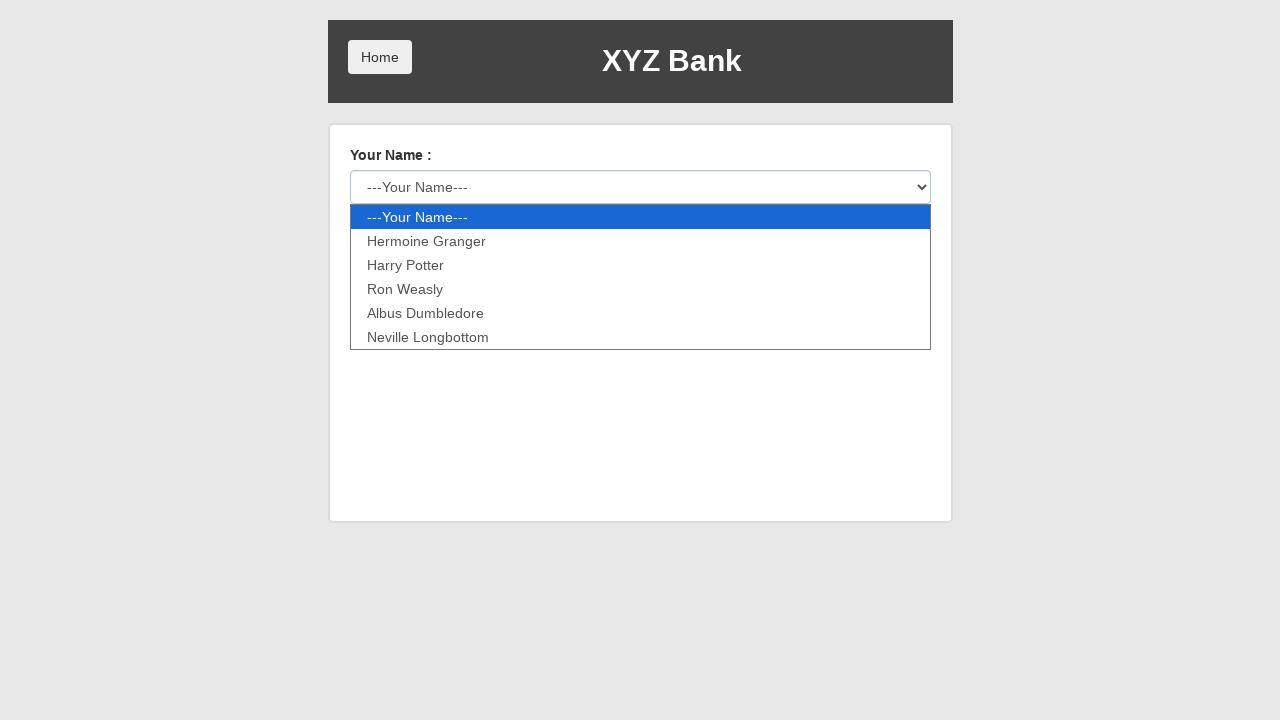

Selected user from dropdown (index 2) on select#userSelect
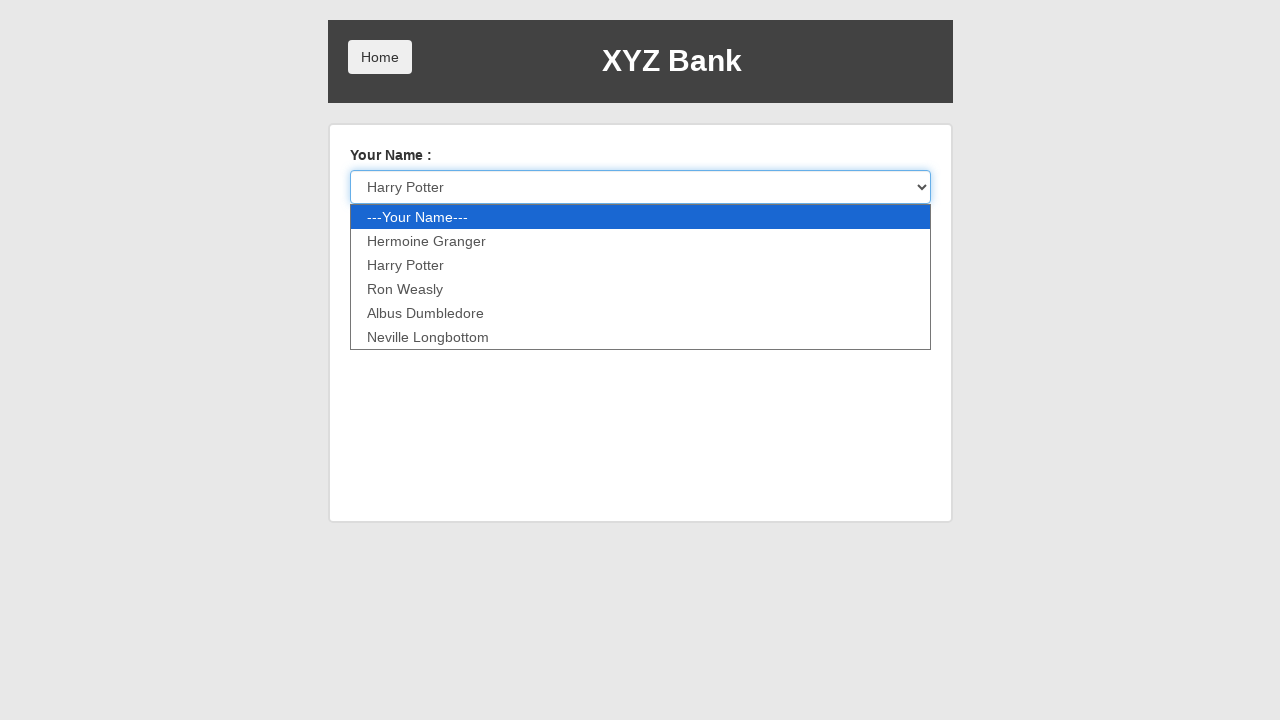

Clicked Login button to authenticate at (380, 236) on button[type='submit']
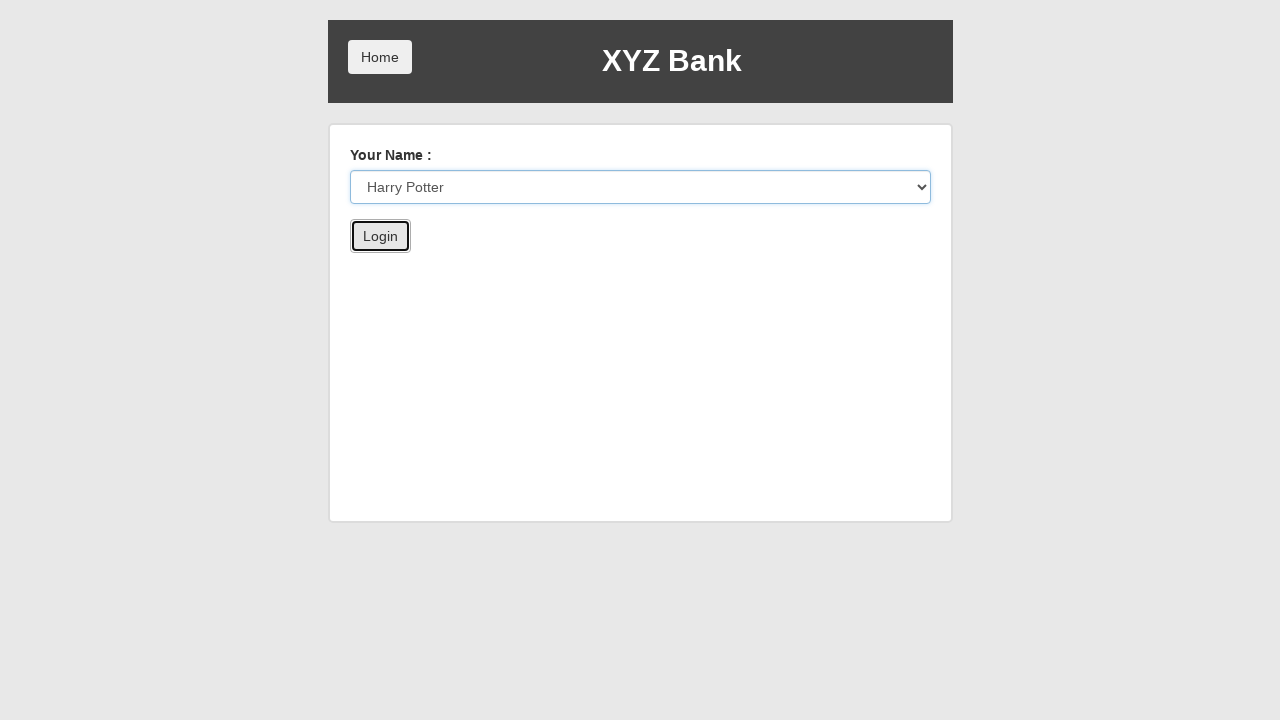

Clicked Logout button to test logout functionality at (898, 57) on button:has-text('Logout')
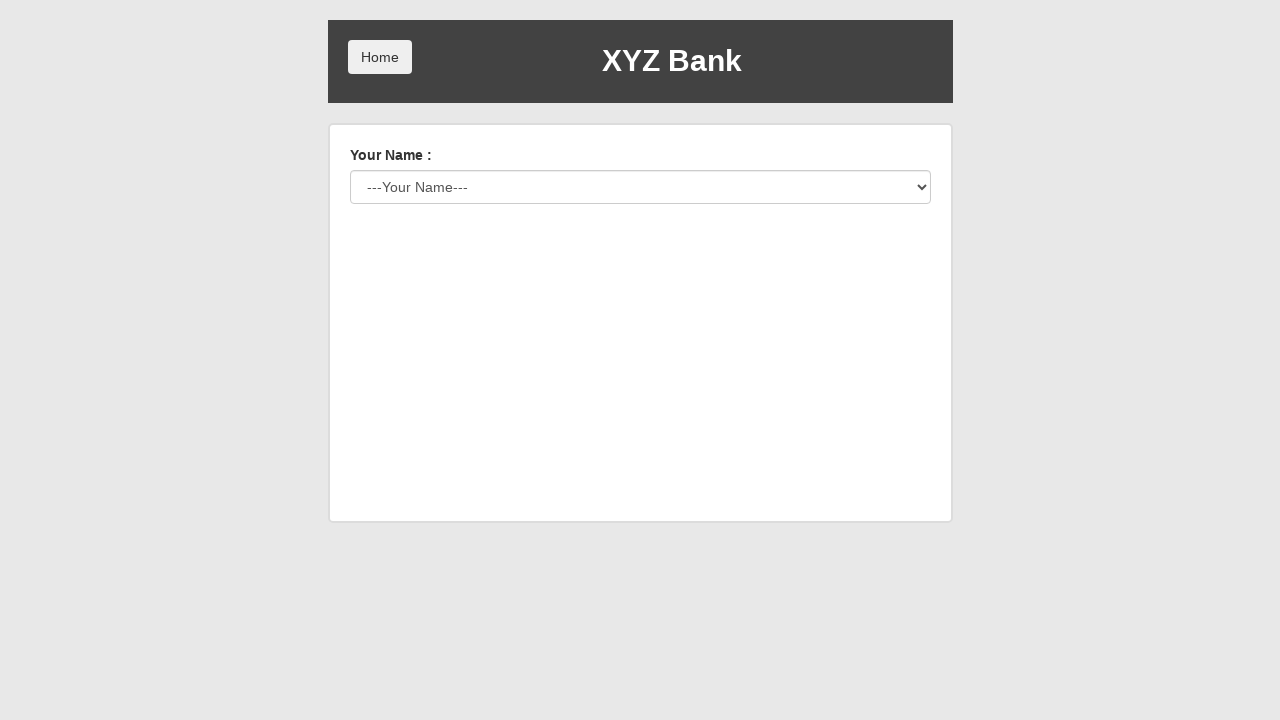

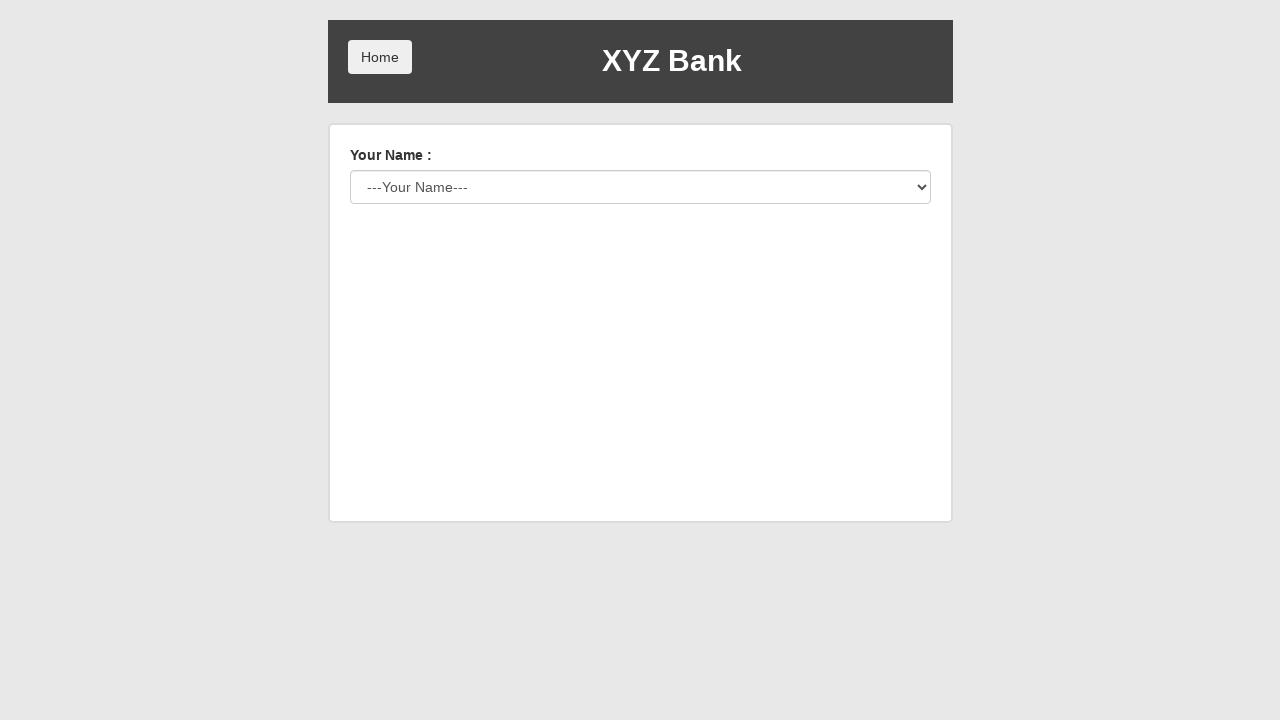